Navigates to the Cucumber Gherkin reference documentation page and waits for it to load

Starting URL: https://cucumber.io/docs/gherkin/reference

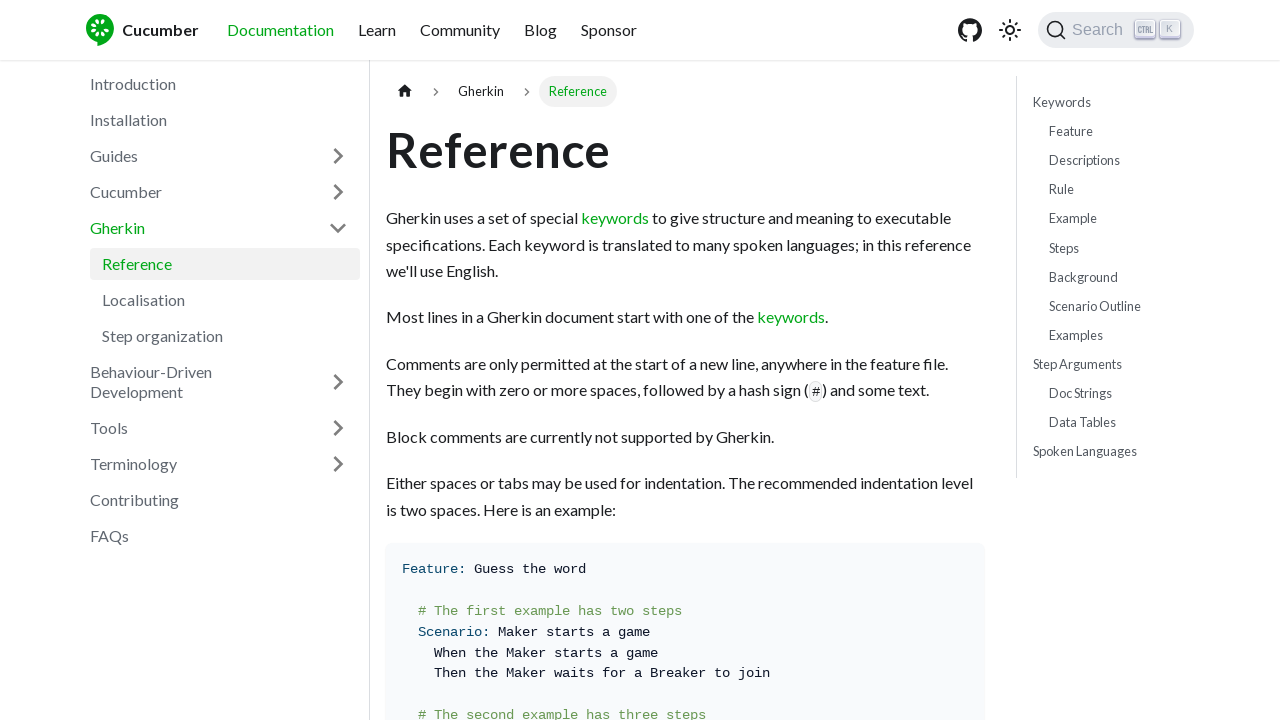

Navigated to Cucumber Gherkin reference documentation page
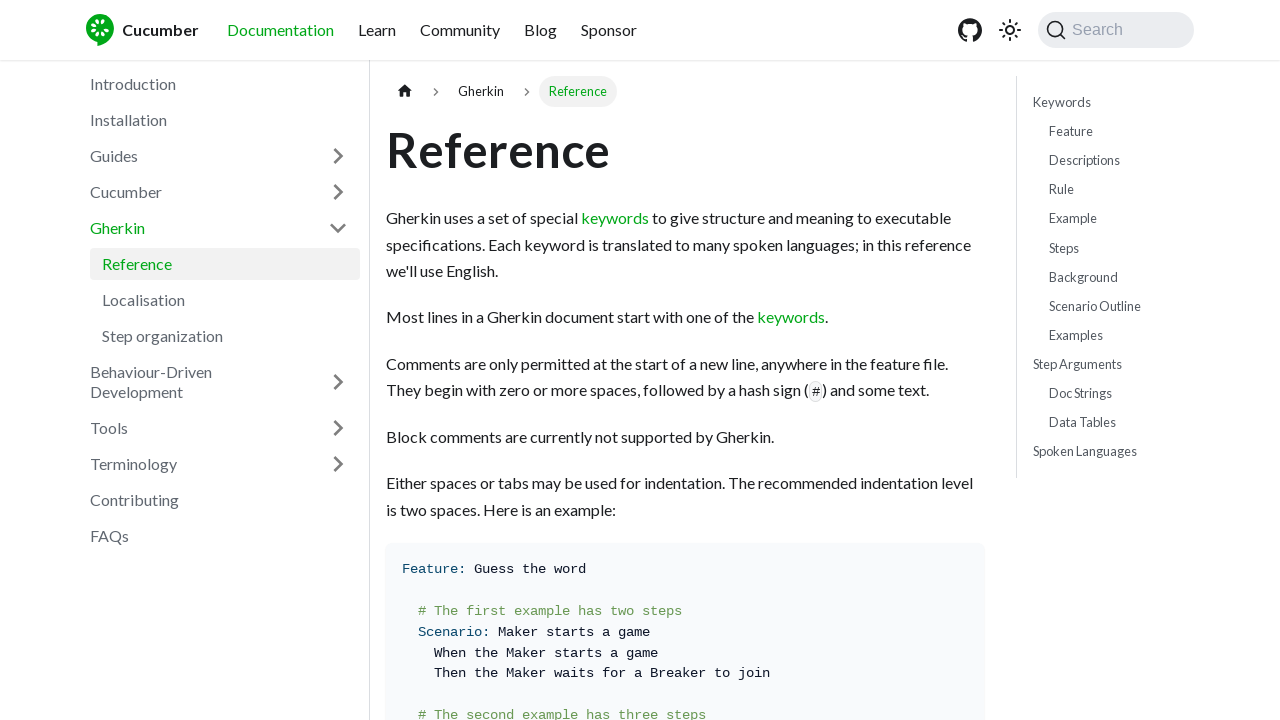

Waited for page content to fully load
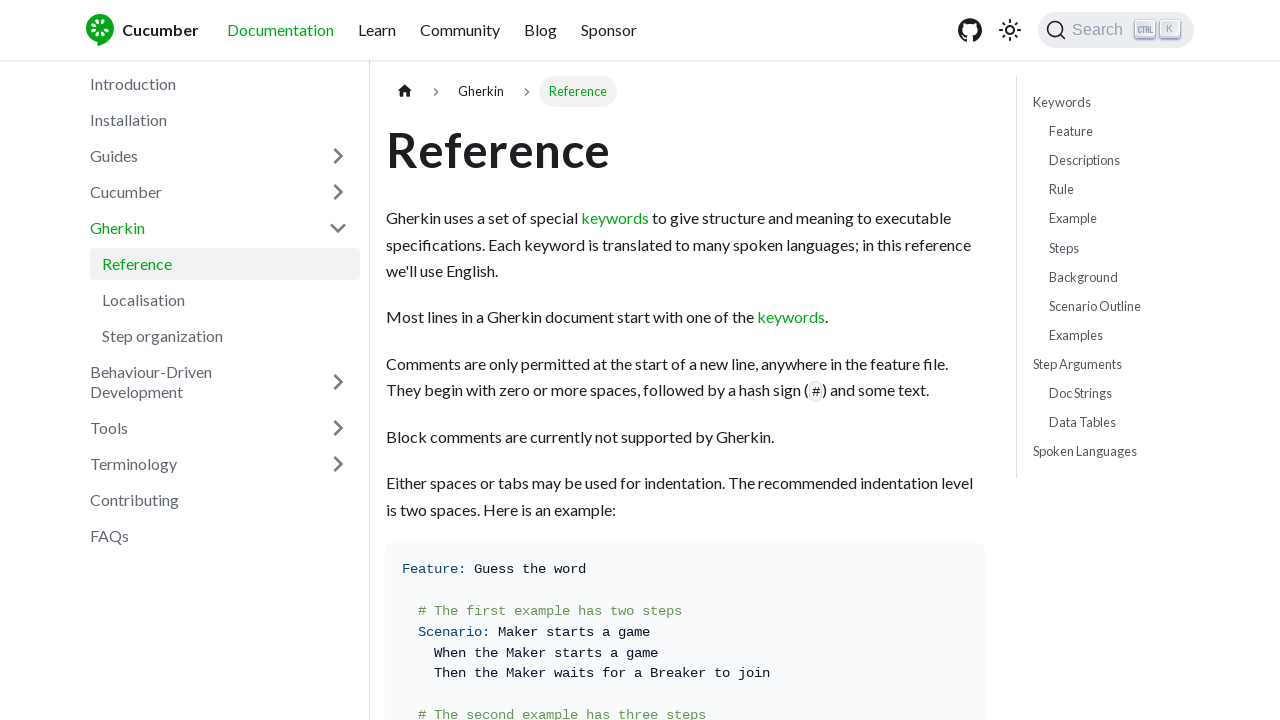

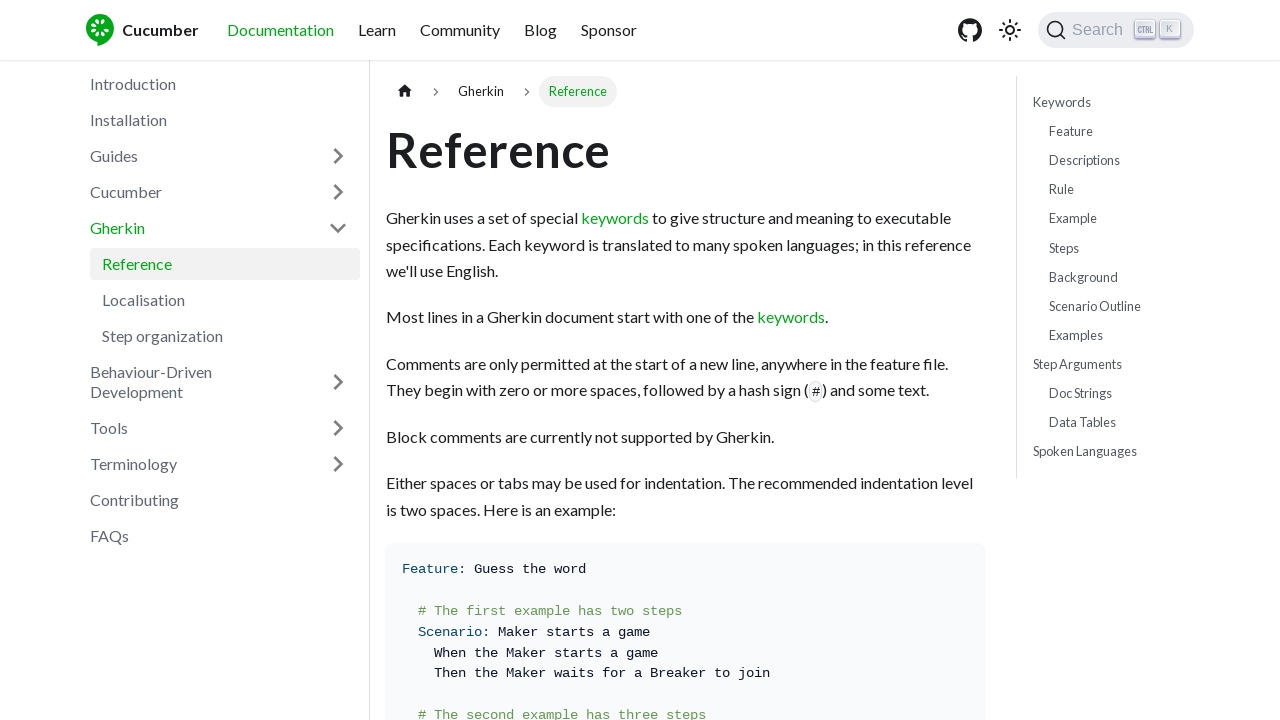